Tests dynamic controls by interacting with checkboxes and enabling/disabling input fields

Starting URL: https://the-internet.herokuapp.com/

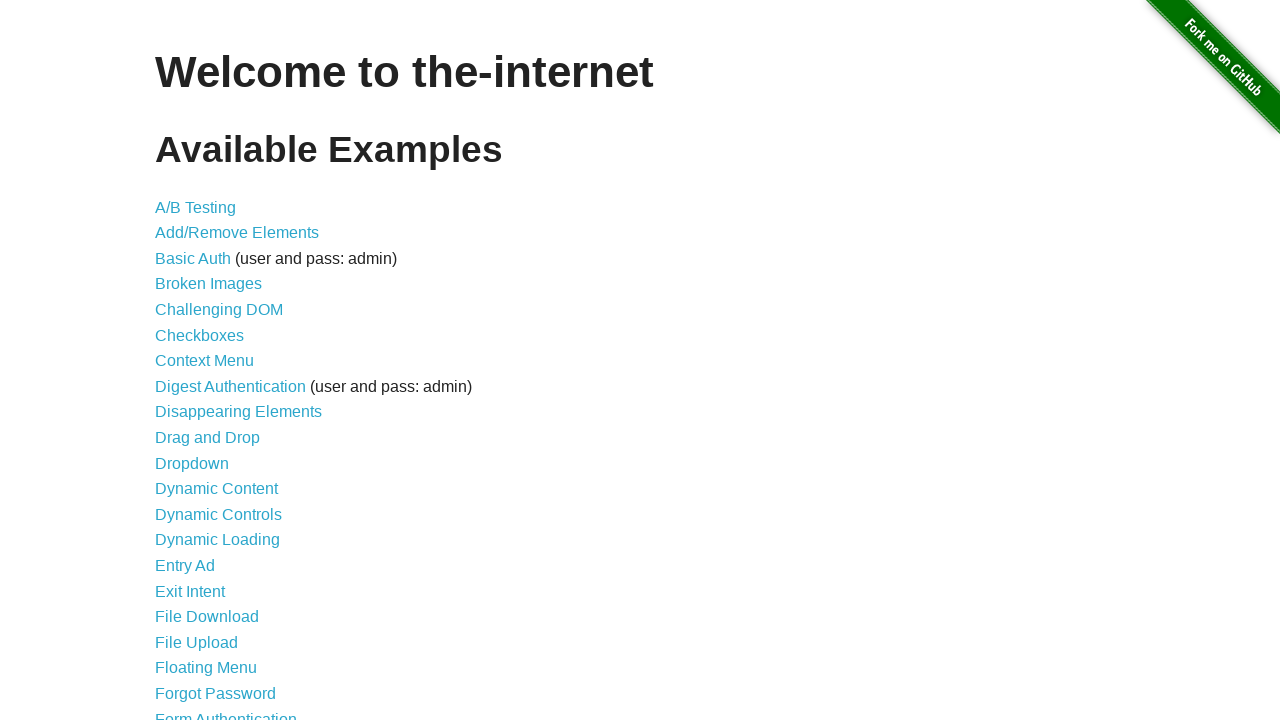

Clicked link to Dynamic Controls page at (218, 514) on text="Dynamic Controls"
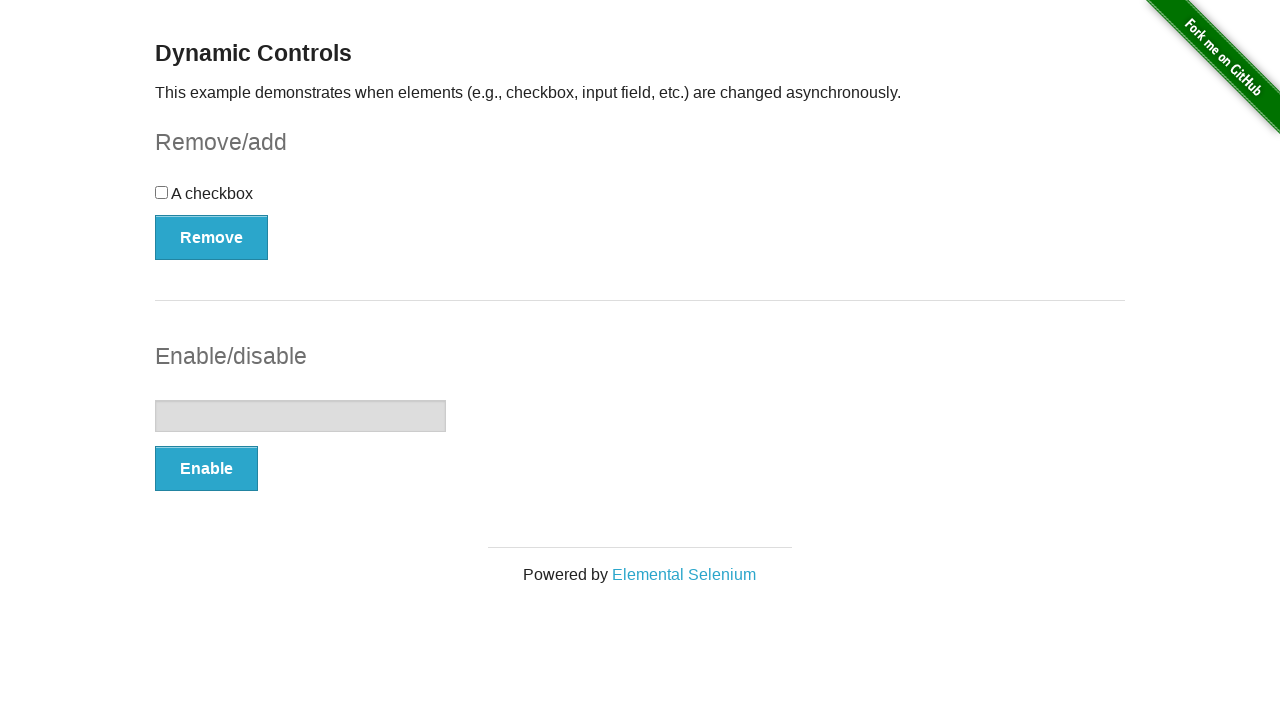

Checked the checkbox at (162, 192) on input[type='checkbox']
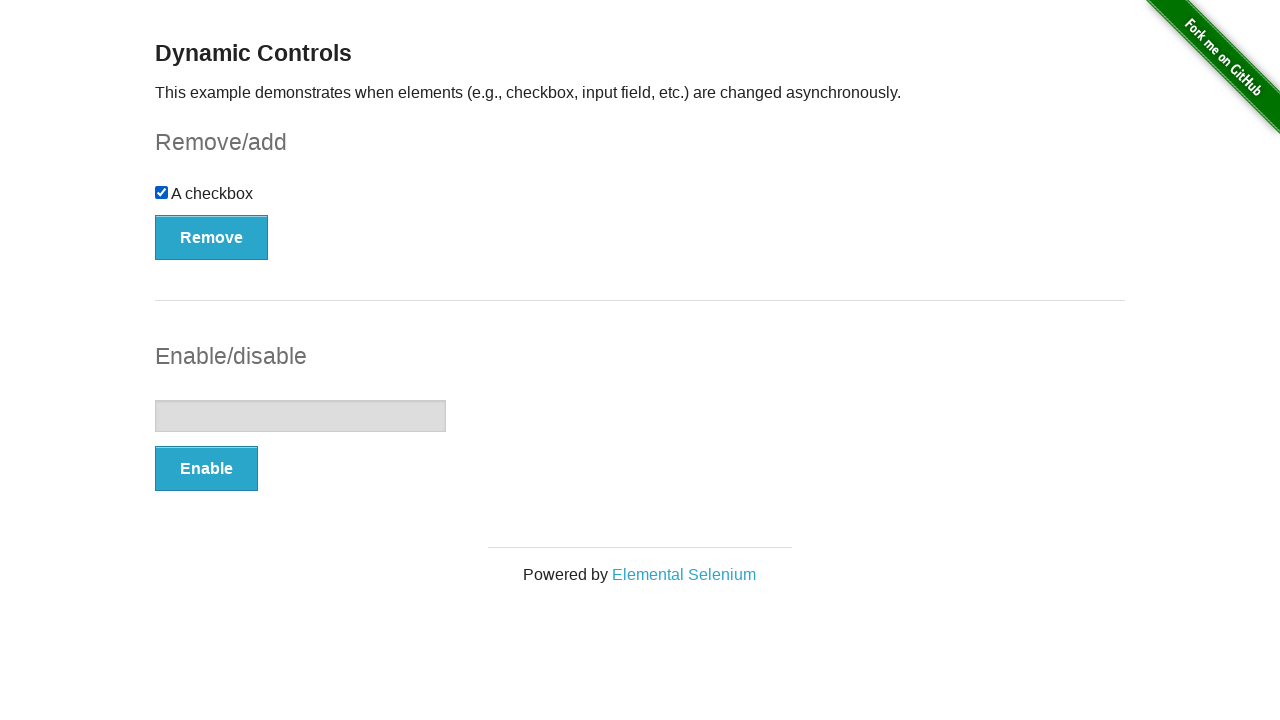

Clicked remove button to remove checkbox at (212, 237) on button[onclick="swapCheckbox()"]
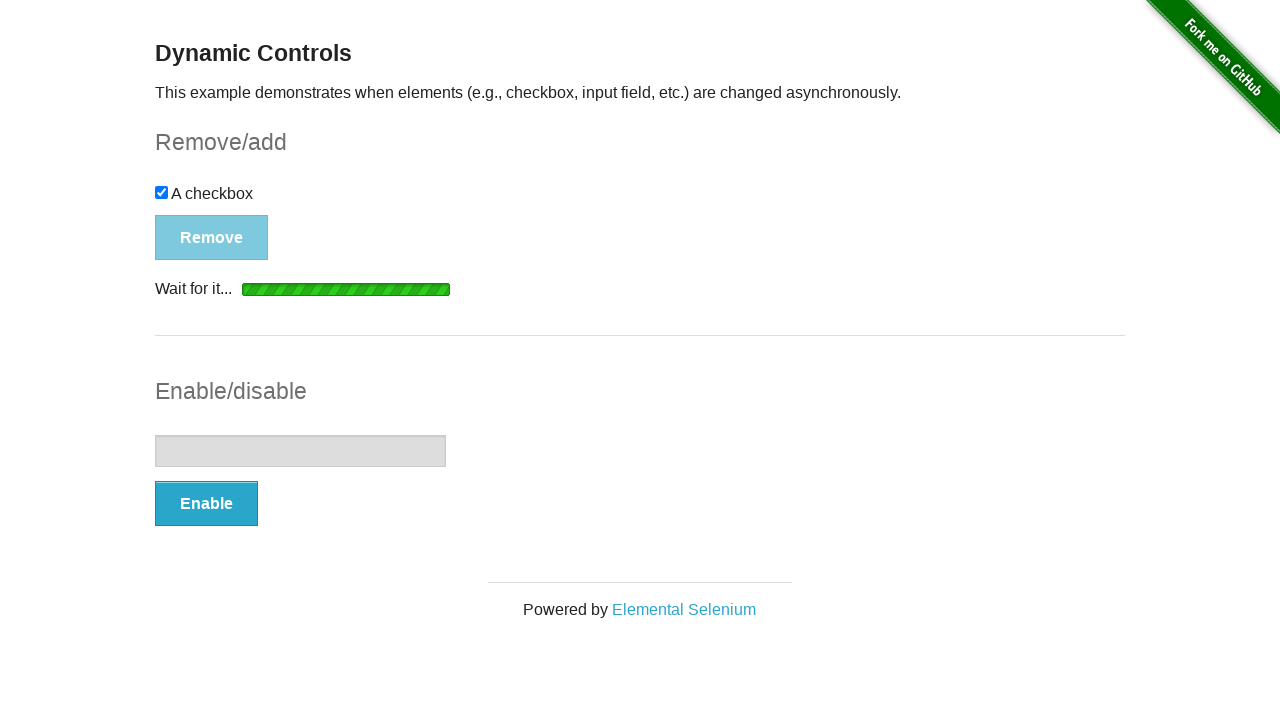

Confirmed checkbox was removed with 'It\'s gone!' message
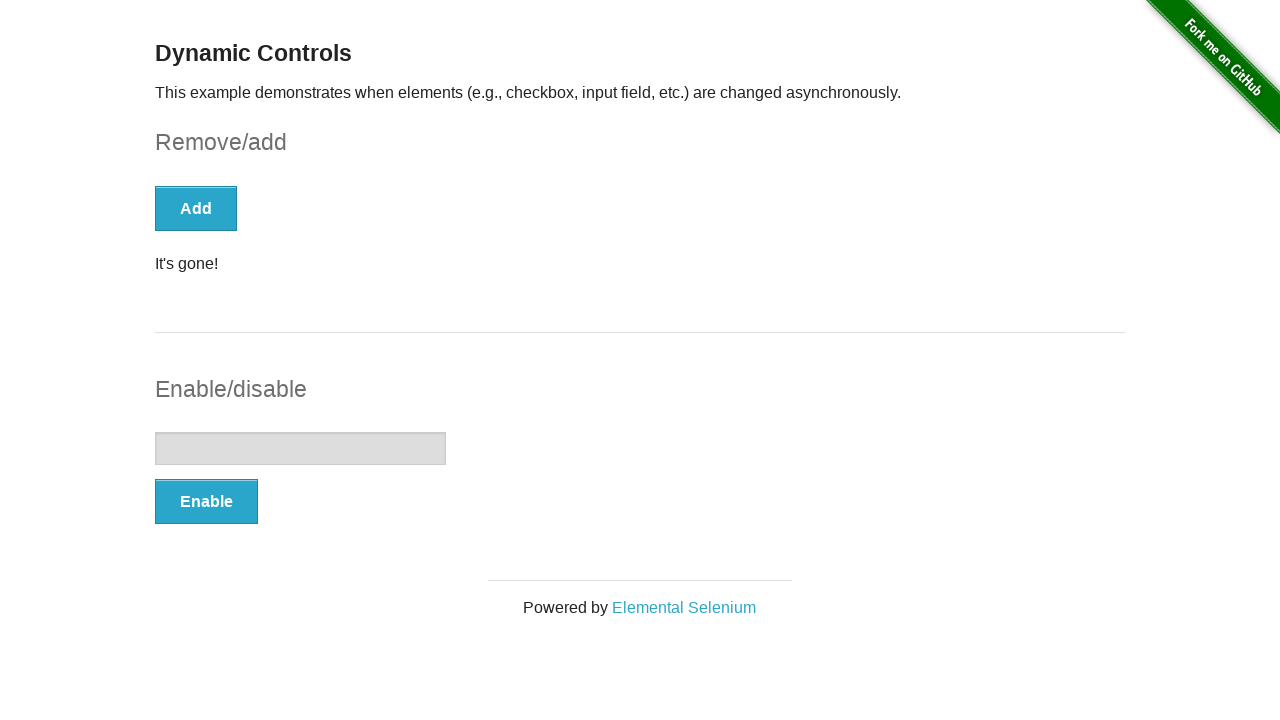

Clicked enable button to enable input field at (206, 501) on button[onclick="swapInput()"]
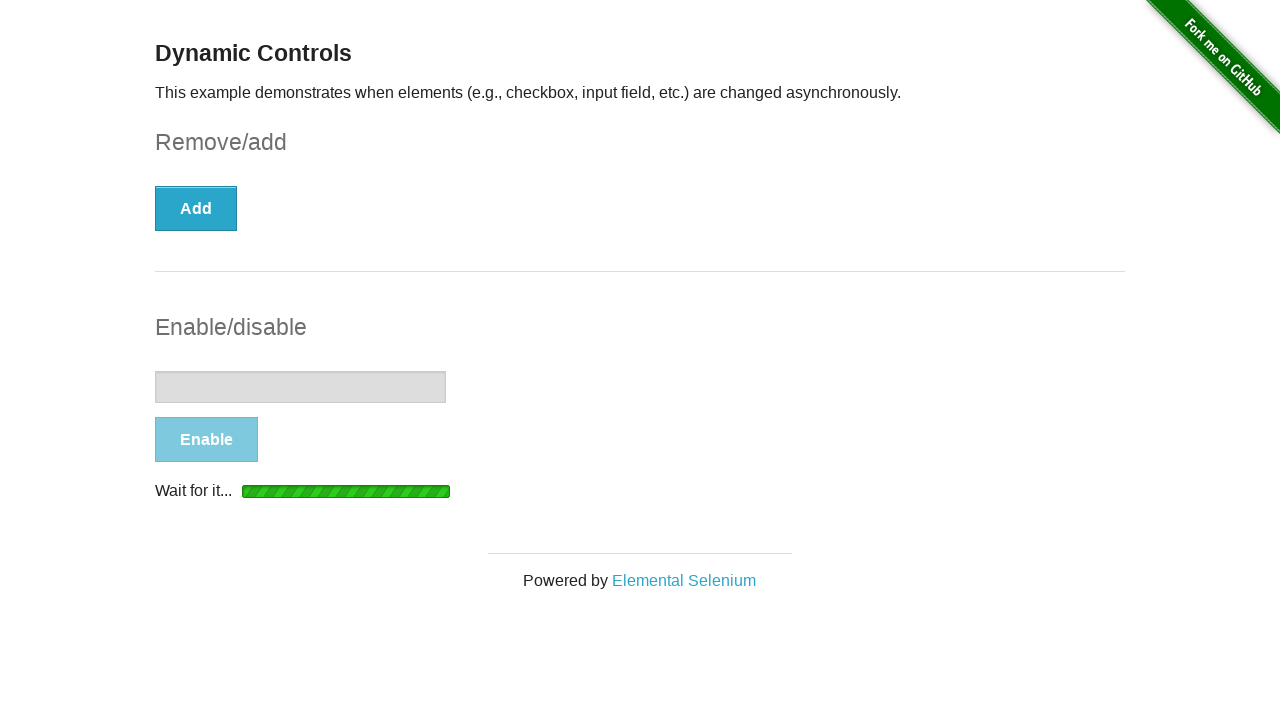

Confirmed input field was enabled with 'It\'s enabled!' message
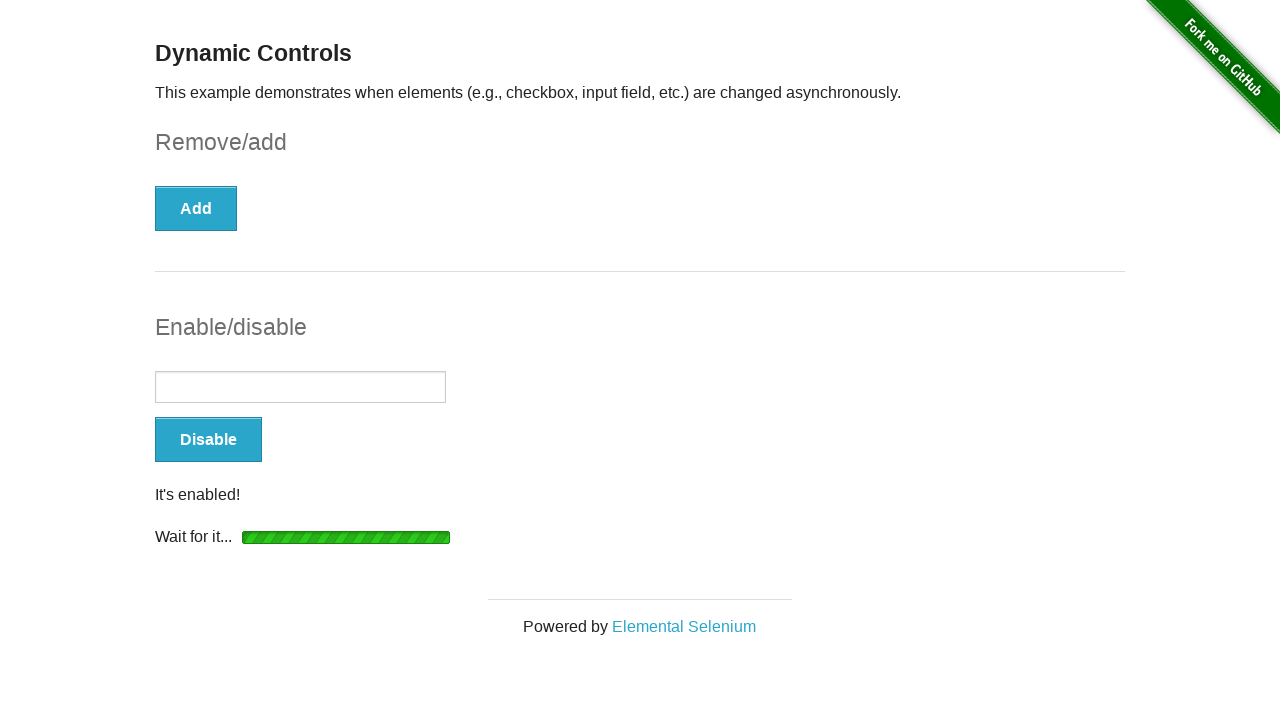

Verified input field is enabled and not disabled
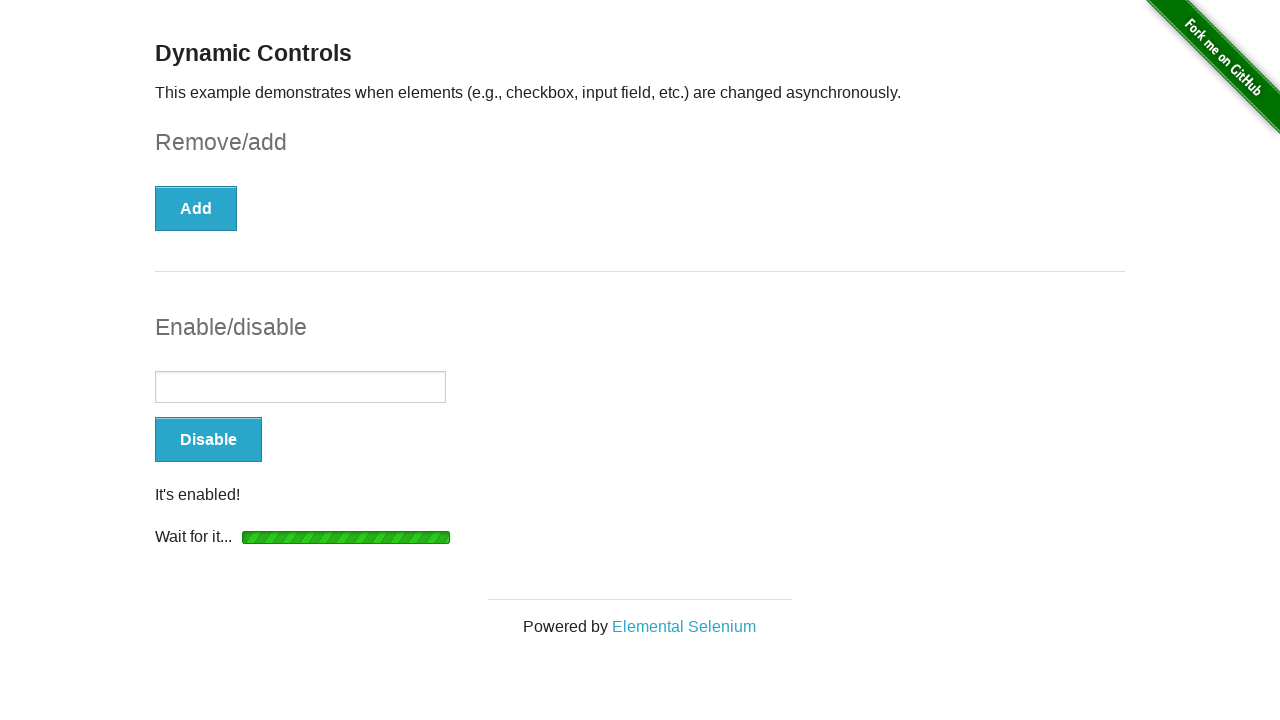

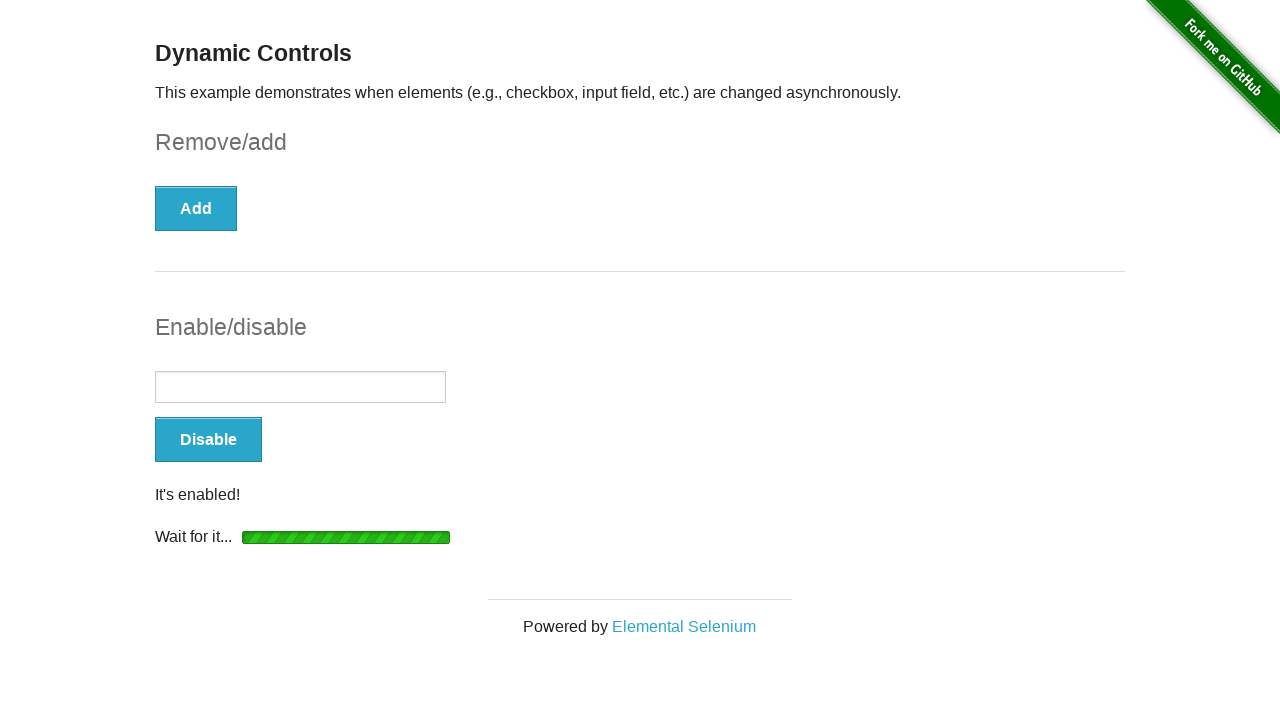